Tests a web form by filling in text input, password, and textarea fields on Selenium's demo form page

Starting URL: https://www.selenium.dev/selenium/web/web-form.html

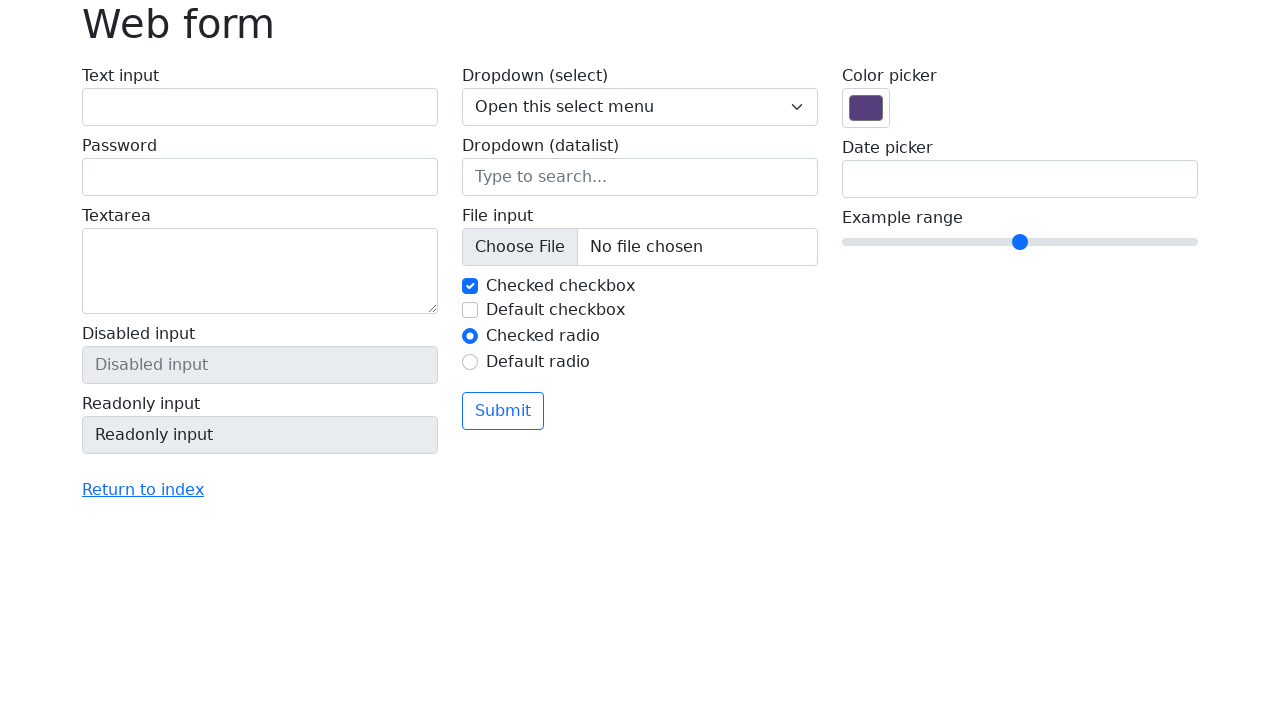

Filled text input field with 'Mithun' on #my-text-id
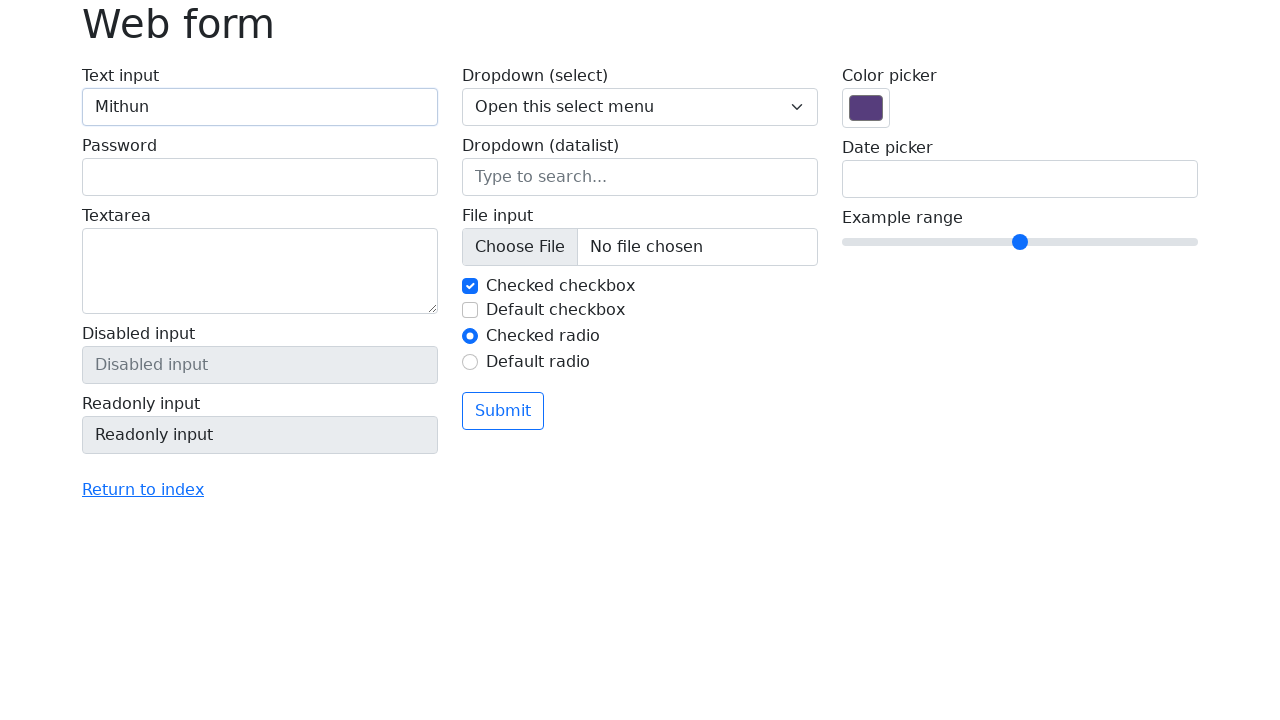

Filled password field with 'password' on input[name='my-password']
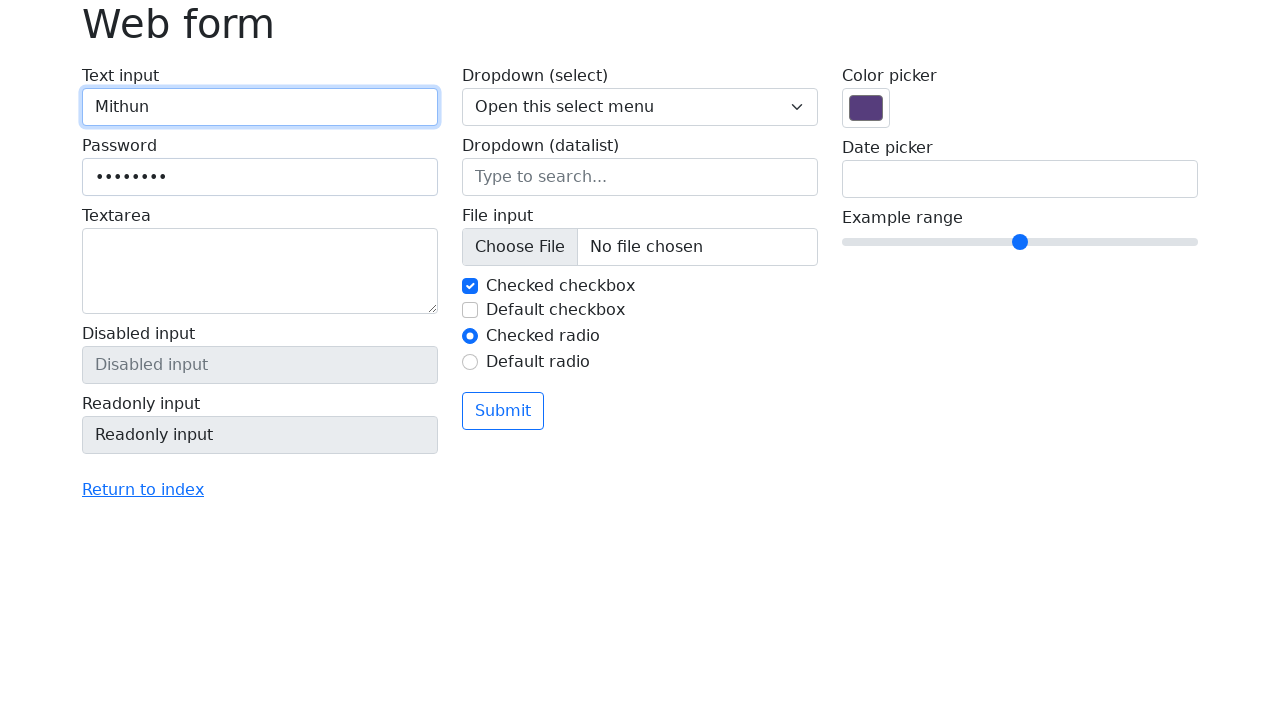

Filled textarea field with multi-line text on textarea[name='my-textarea']
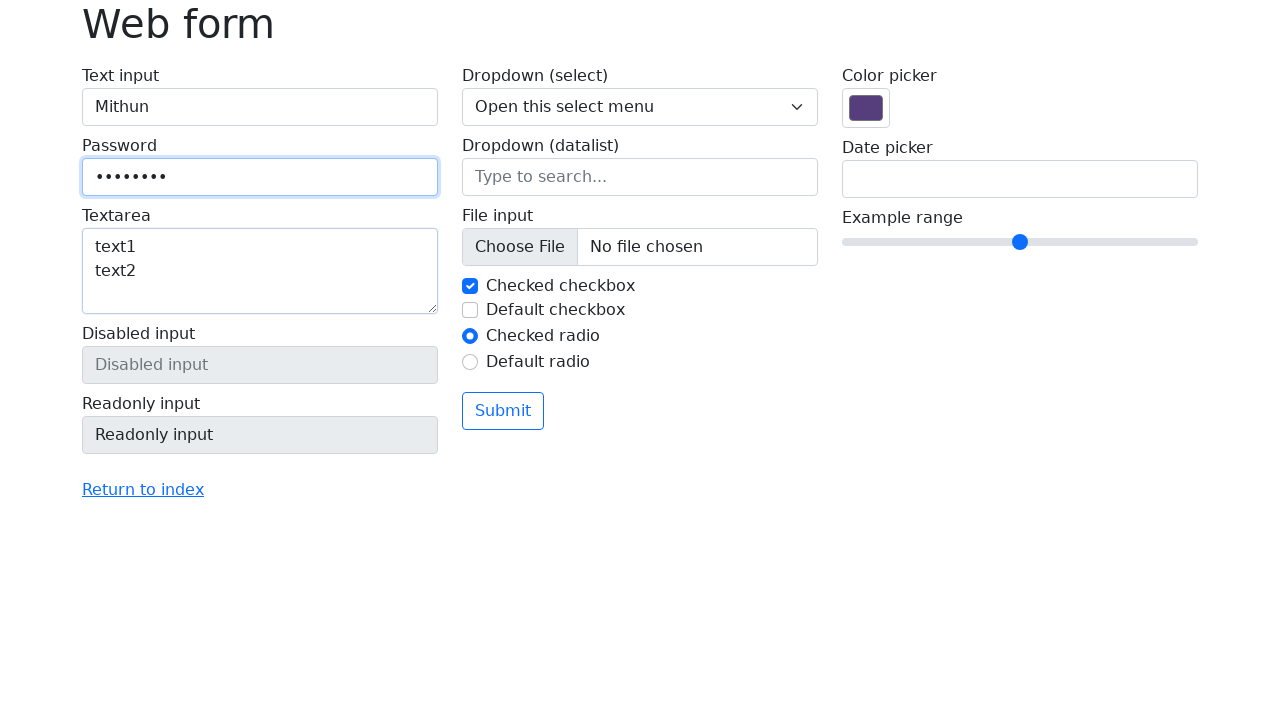

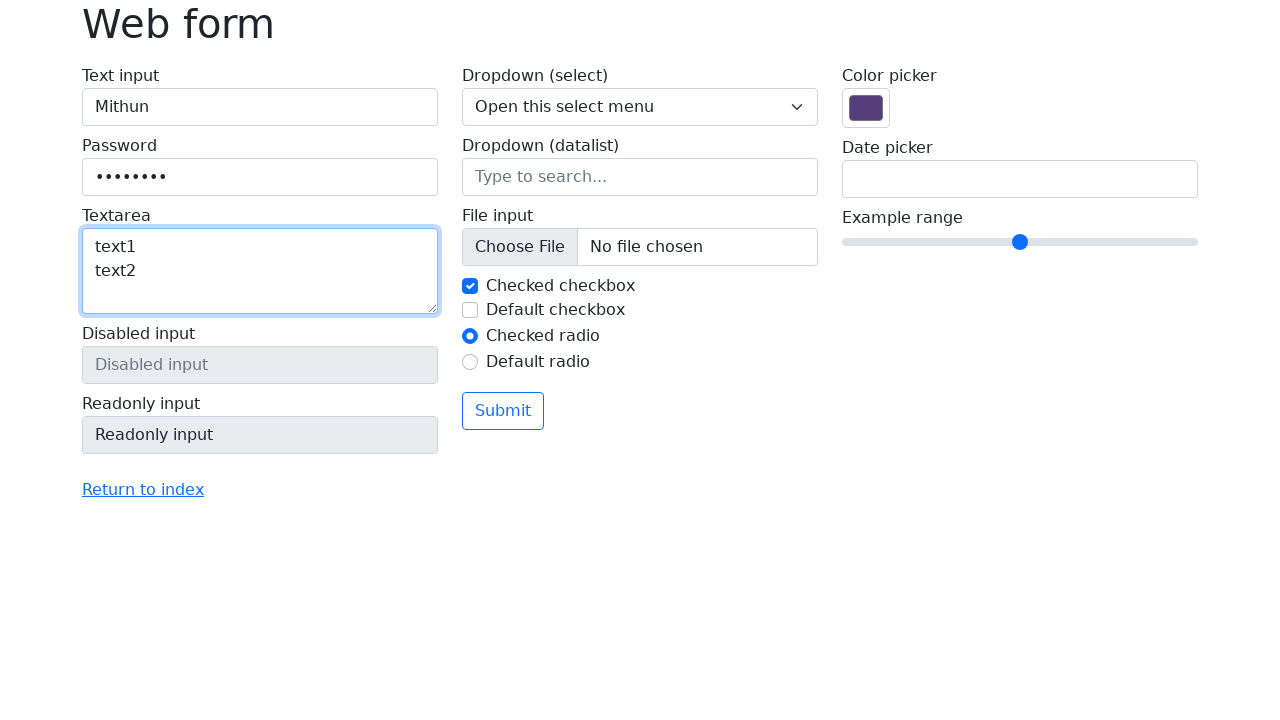